Navigates to a courses page and clicks on a lifetime membership link

Starting URL: https://www.selenium-tutorial.com/courses

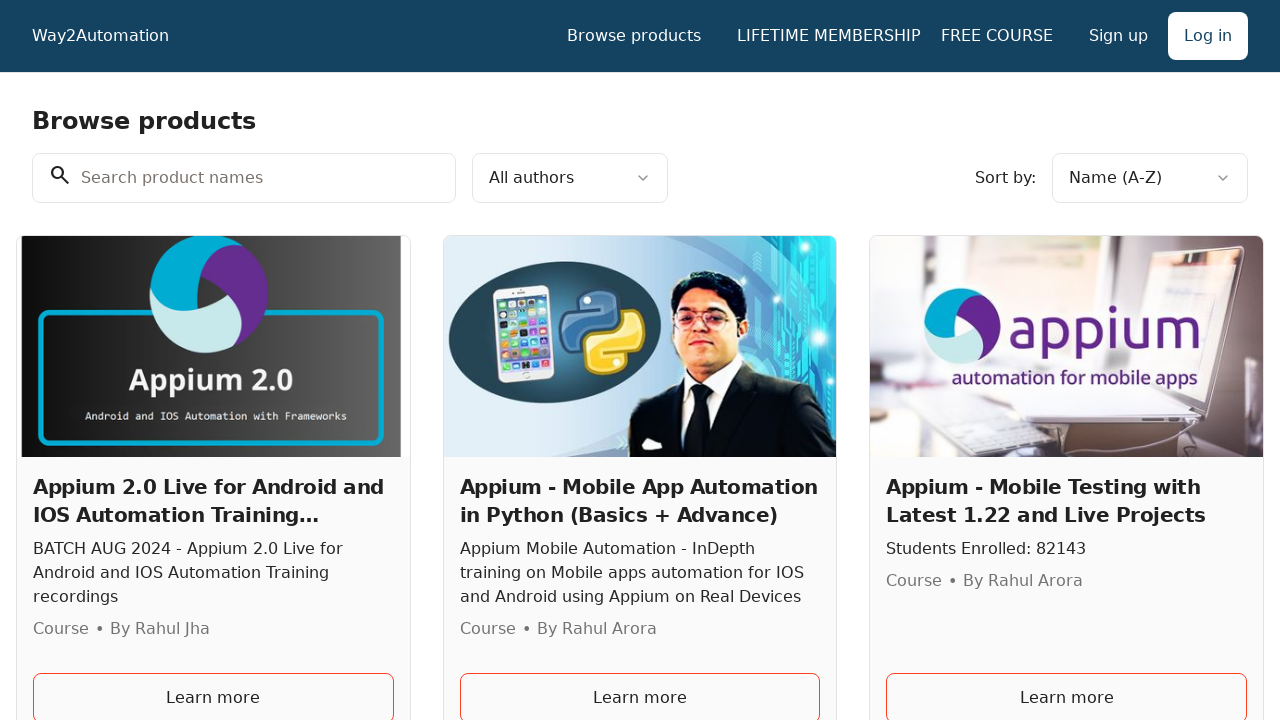

Navigated to courses page
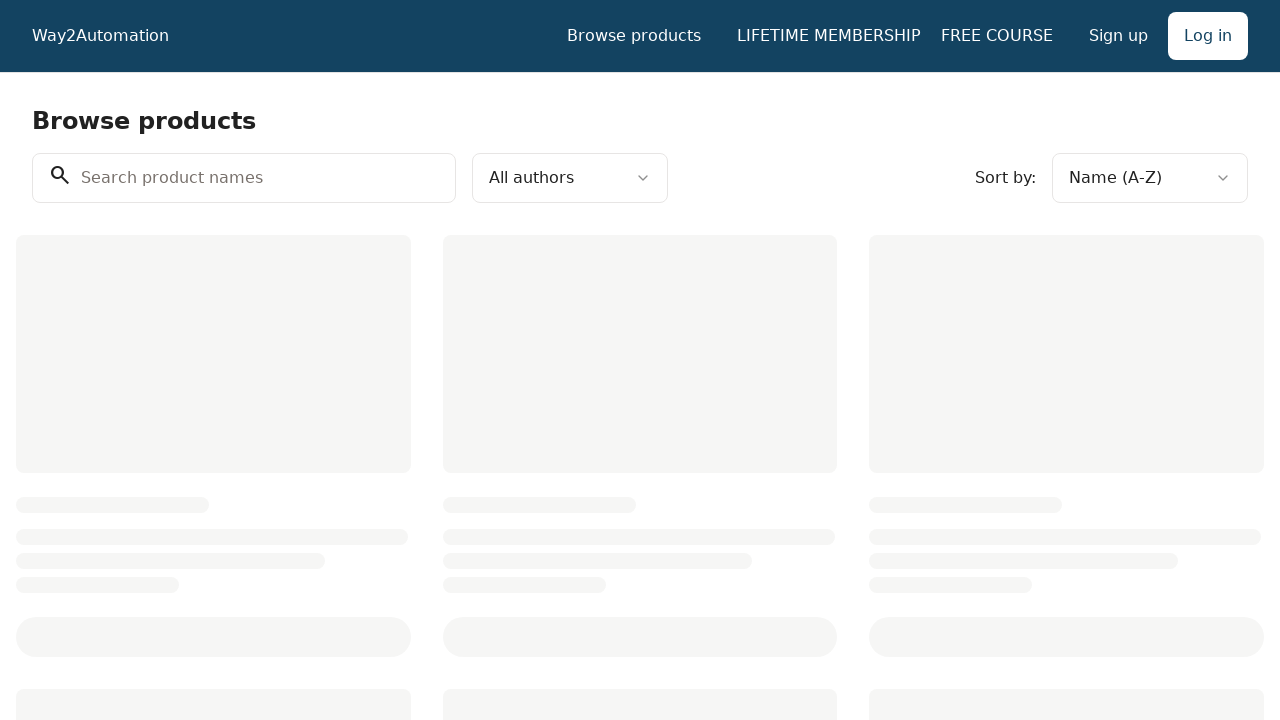

Clicked on lifetime membership link at (821, 36) on a:has-text('LIFETIME MEMBERSHIP TO ALL LIVE TRAININGS')
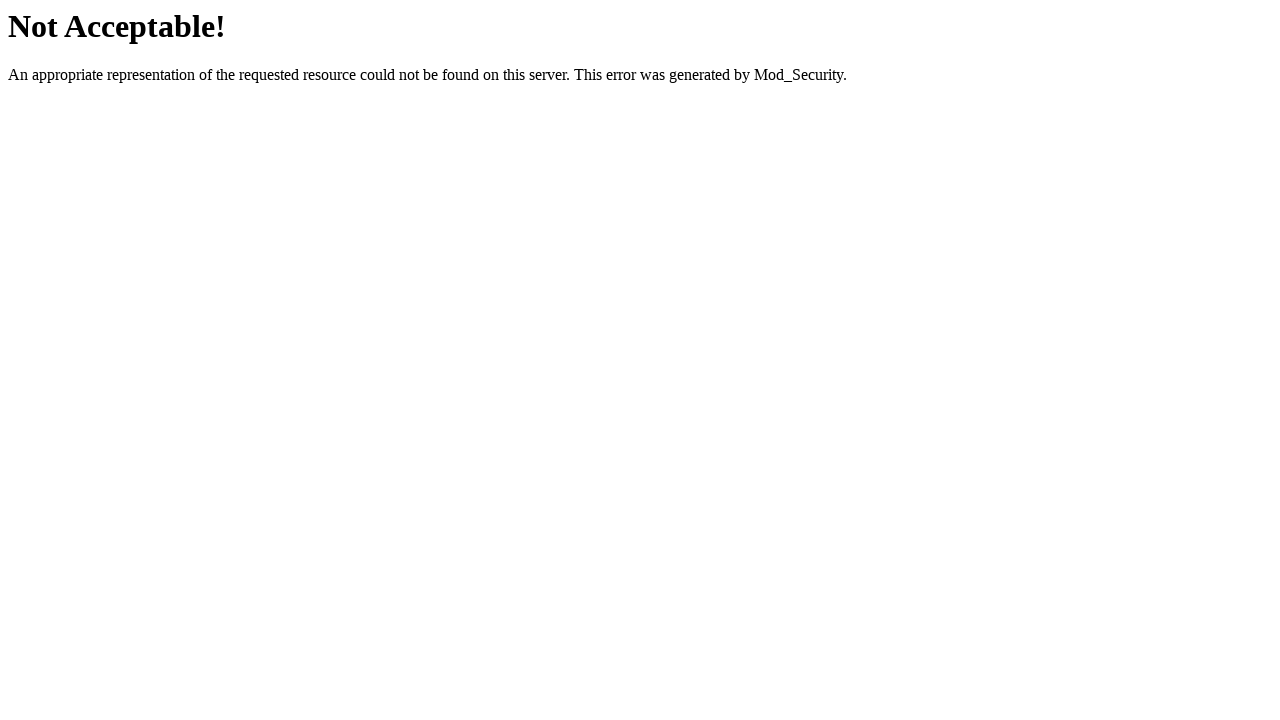

Waited for page to load (networkidle)
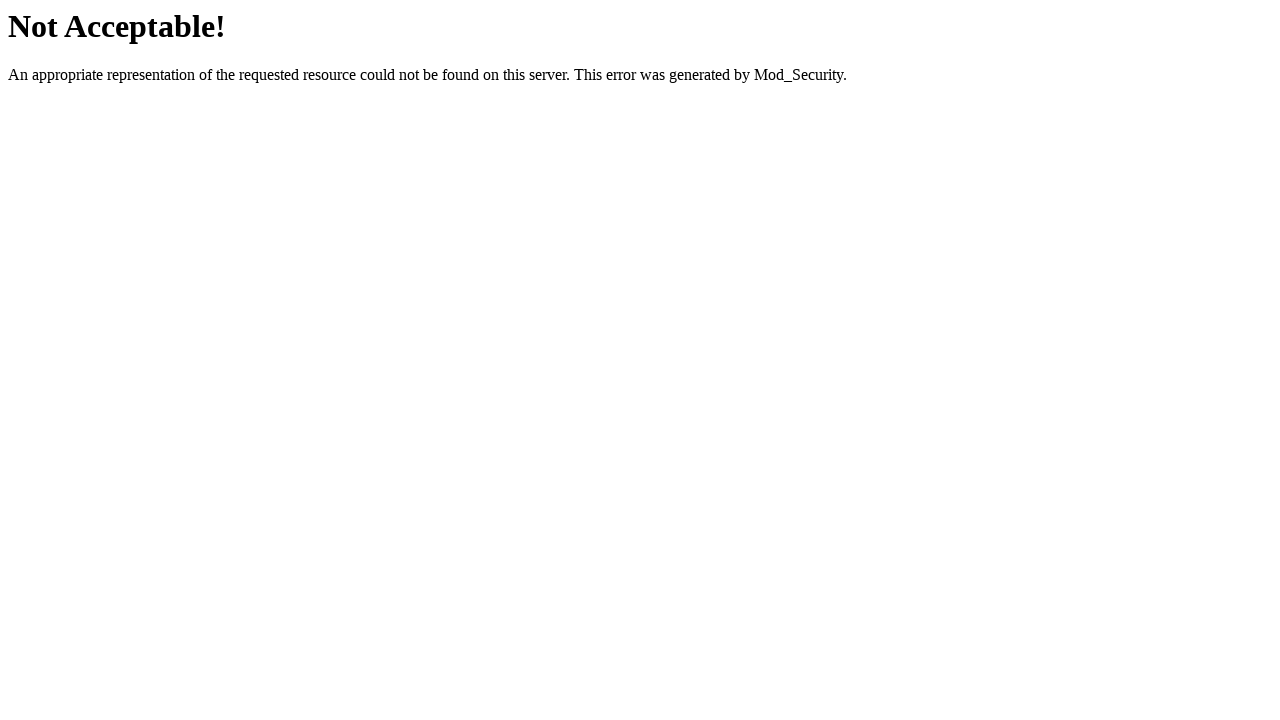

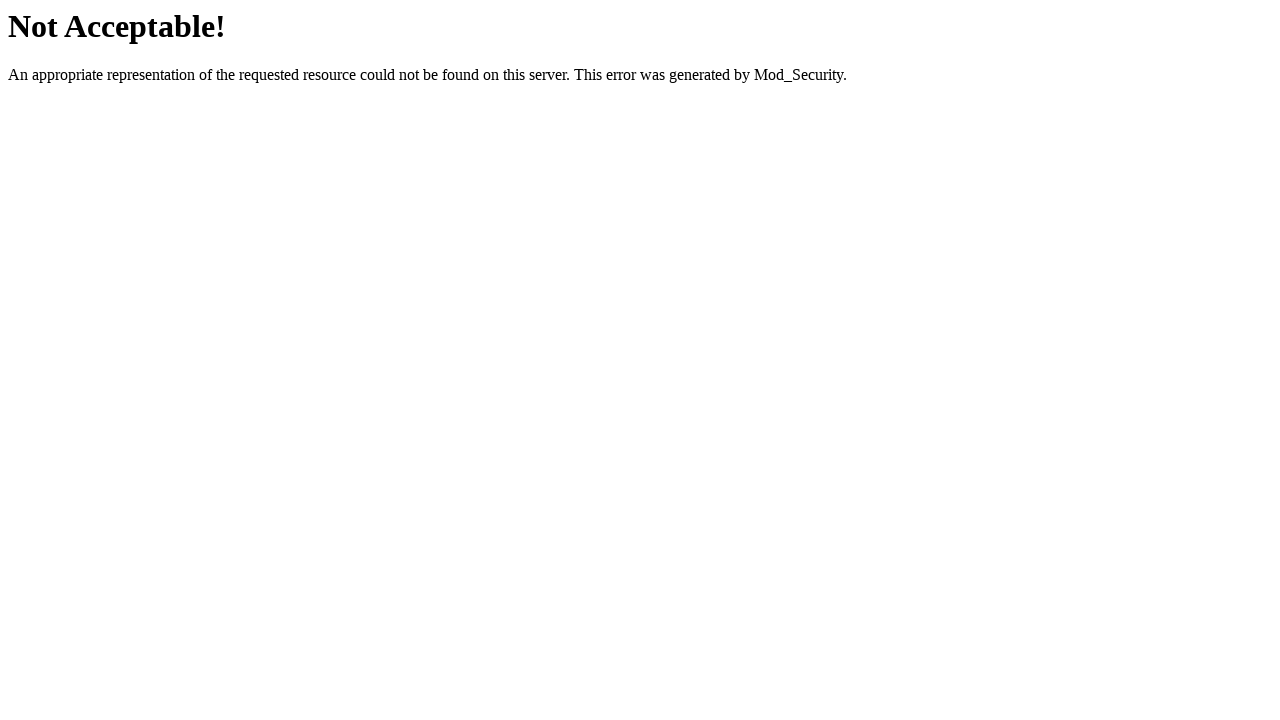